Tests different mouse click actions (single click, double click, and right click) on various buttons on a demo page

Starting URL: http://sahitest.com/demo/clicks.htm

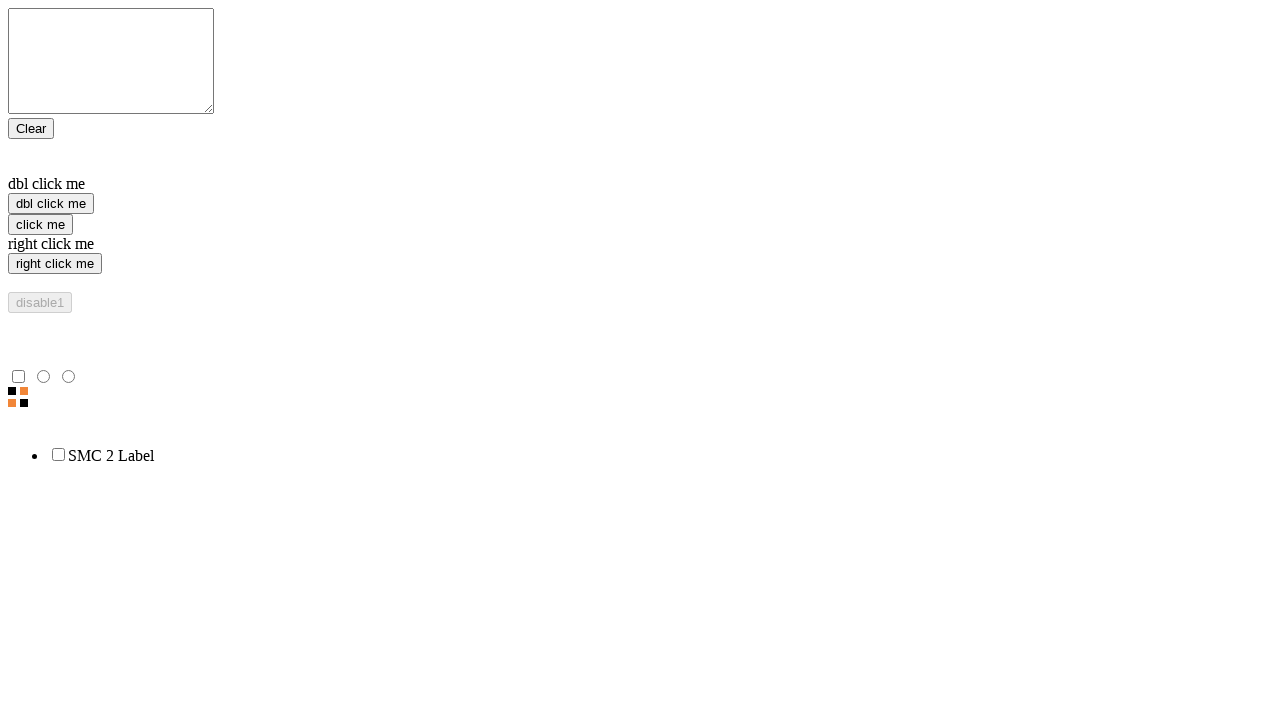

Waited for click buttons to be visible
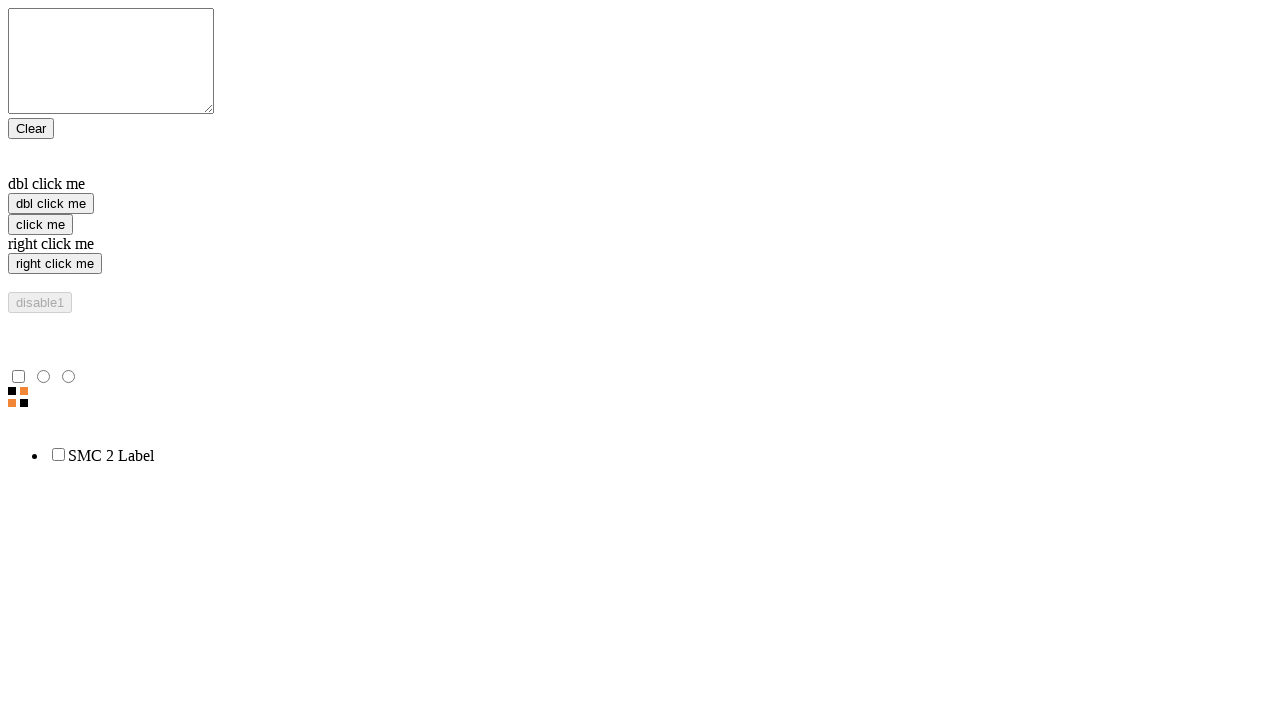

Performed single click on 'click me' button at (40, 224) on input[value="click me"]
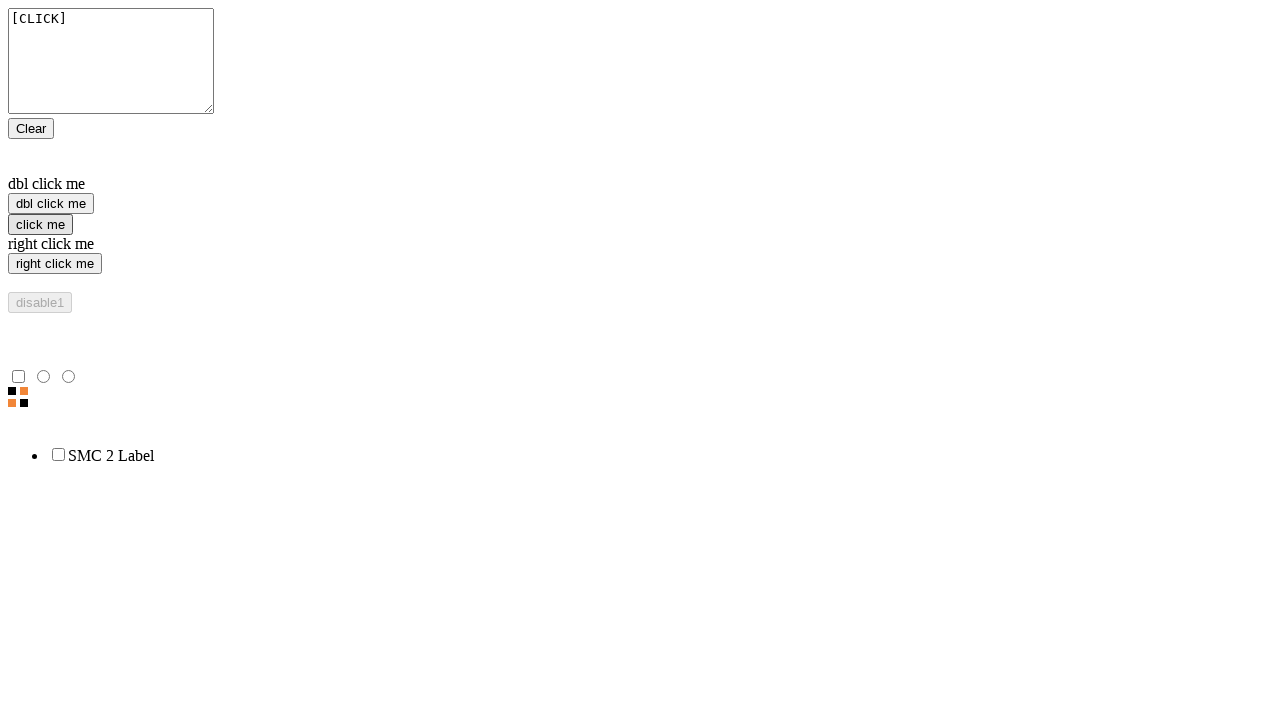

Performed right click on 'right click me' button at (55, 264) on input[value="right click me"]
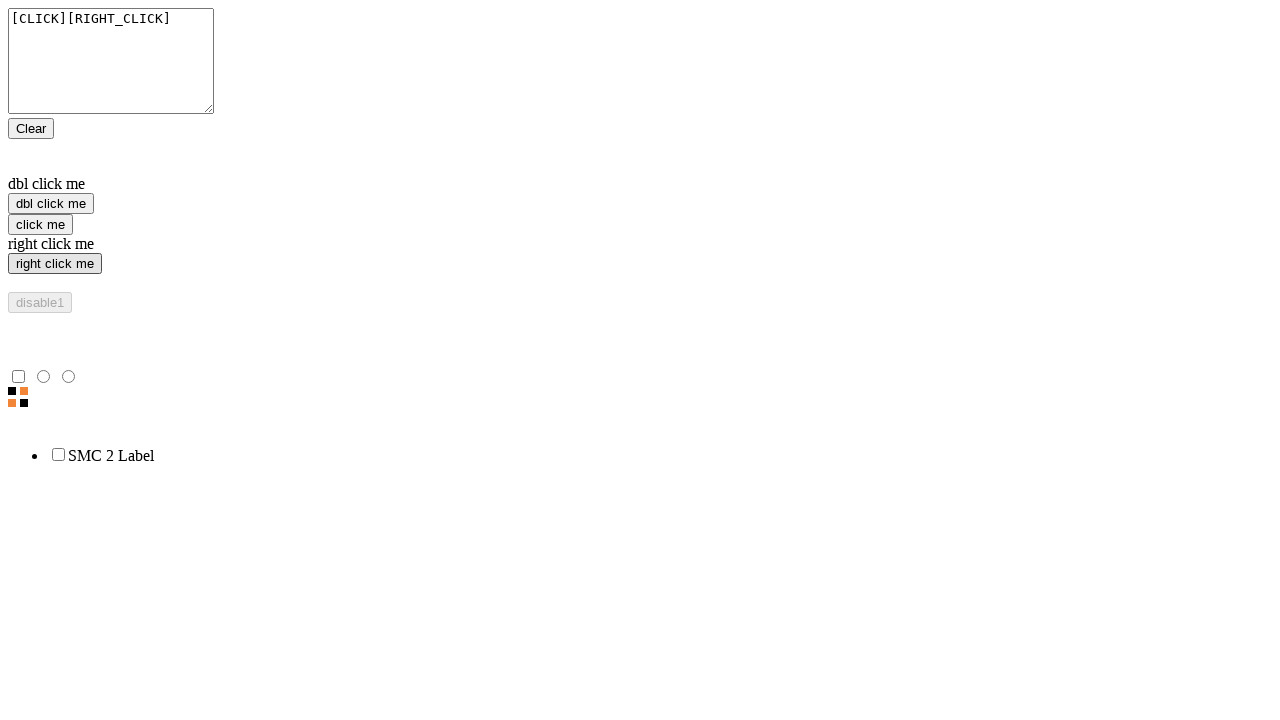

Performed double click on 'dbl click me' button at (51, 204) on input[value="dbl click me"]
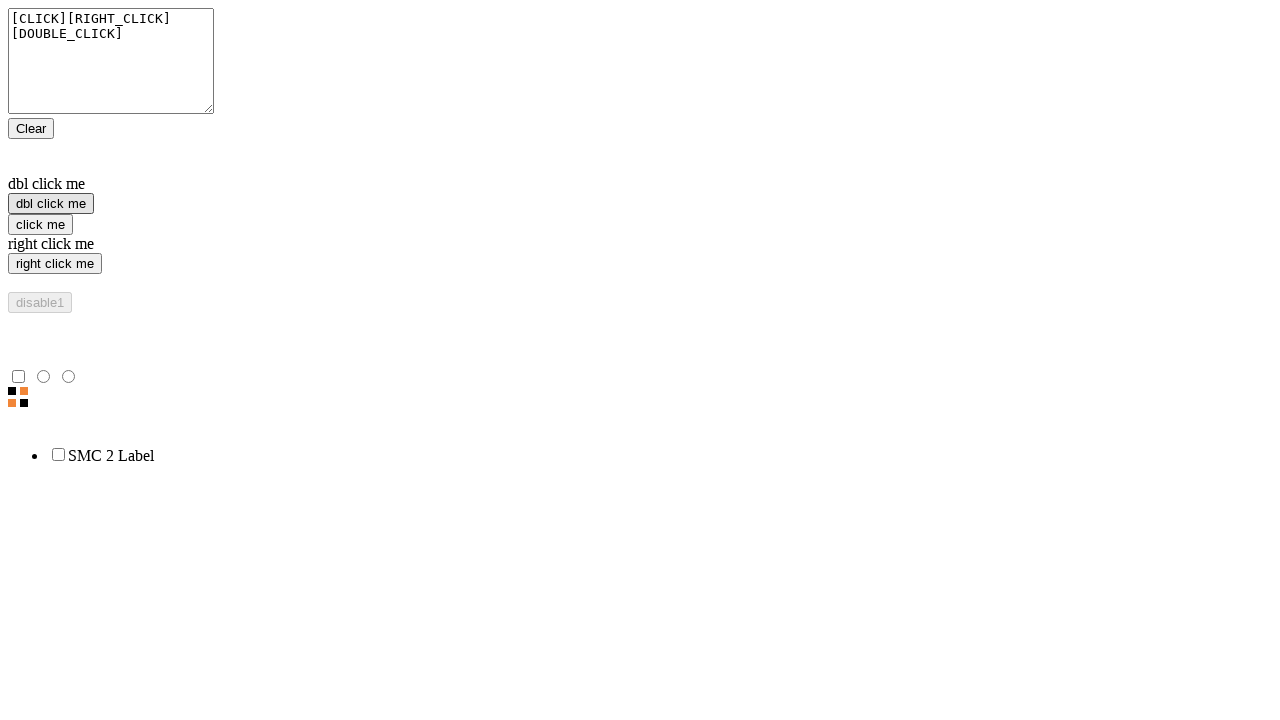

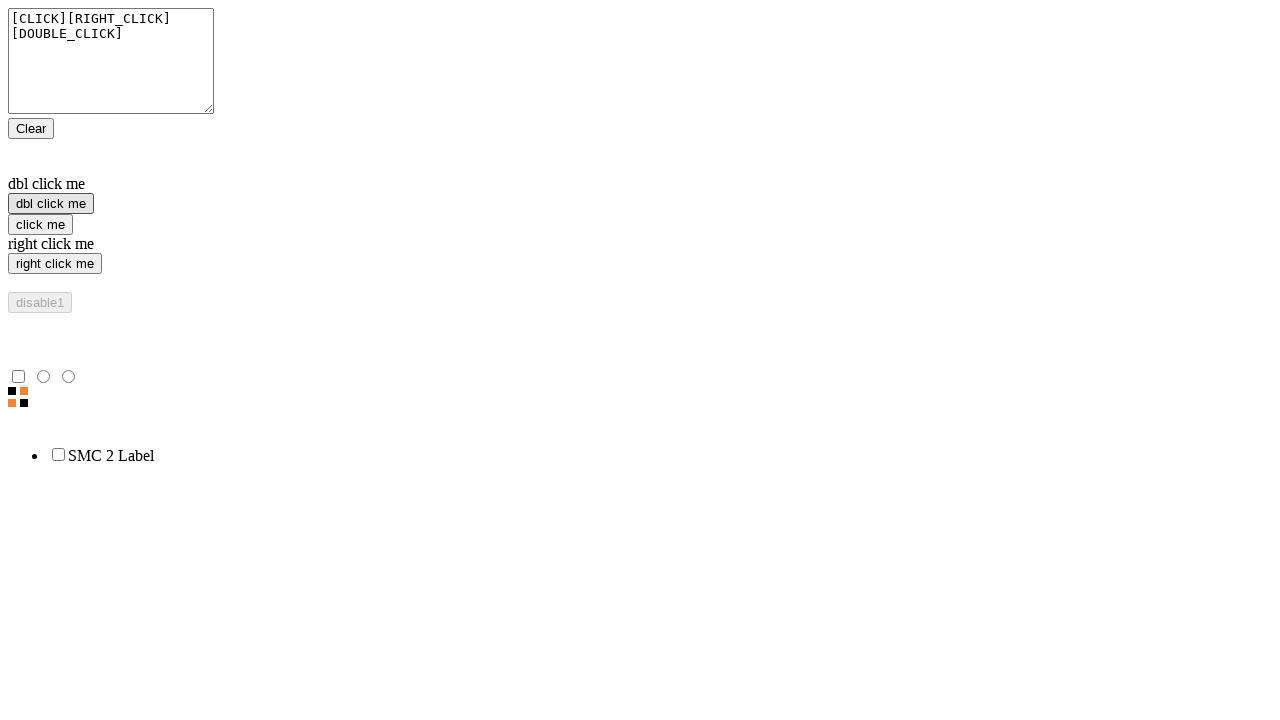